Tests handling of multiple frames/iframes by switching between four different frames and filling text input fields in each frame, including an inner iframe within frame 3.

Starting URL: https://ui.vision/demo/webtest/frames/

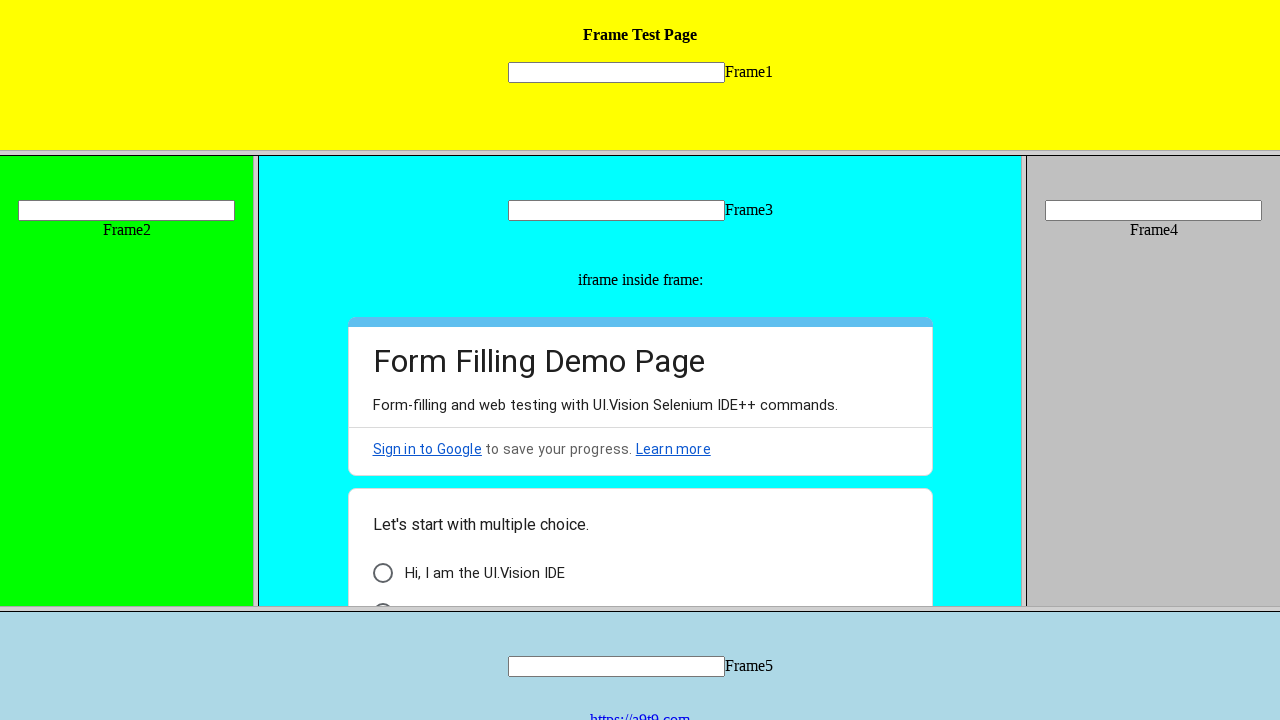

Located frame 1 element
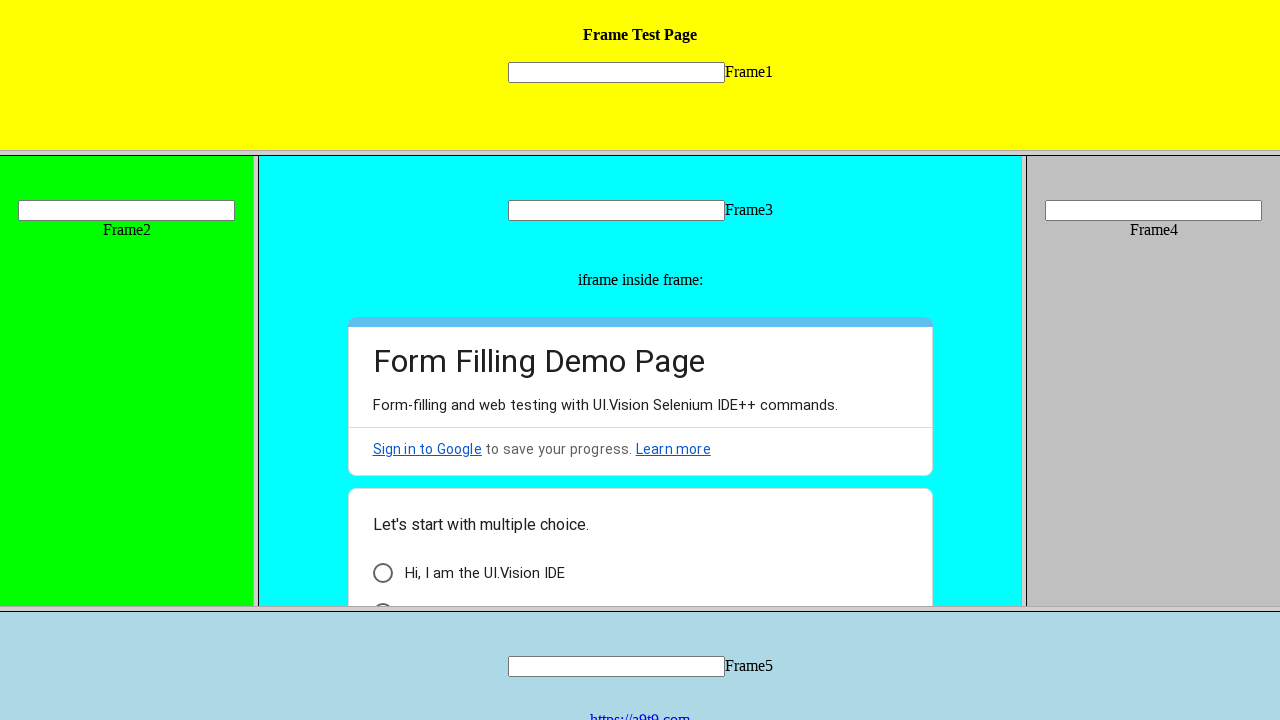

Filled text input in frame 1 with 'Test' on frame[src='frame_1.html'] >> internal:control=enter-frame >> input[name='mytext1
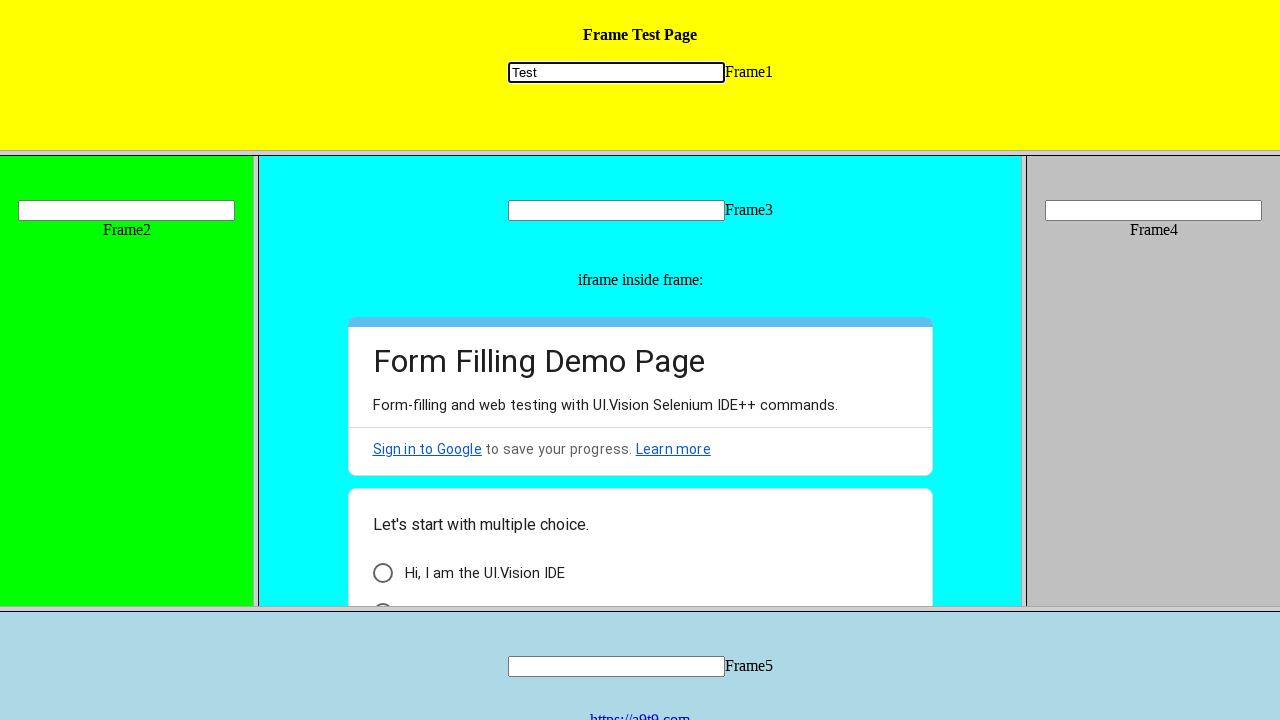

Located frame 2 element
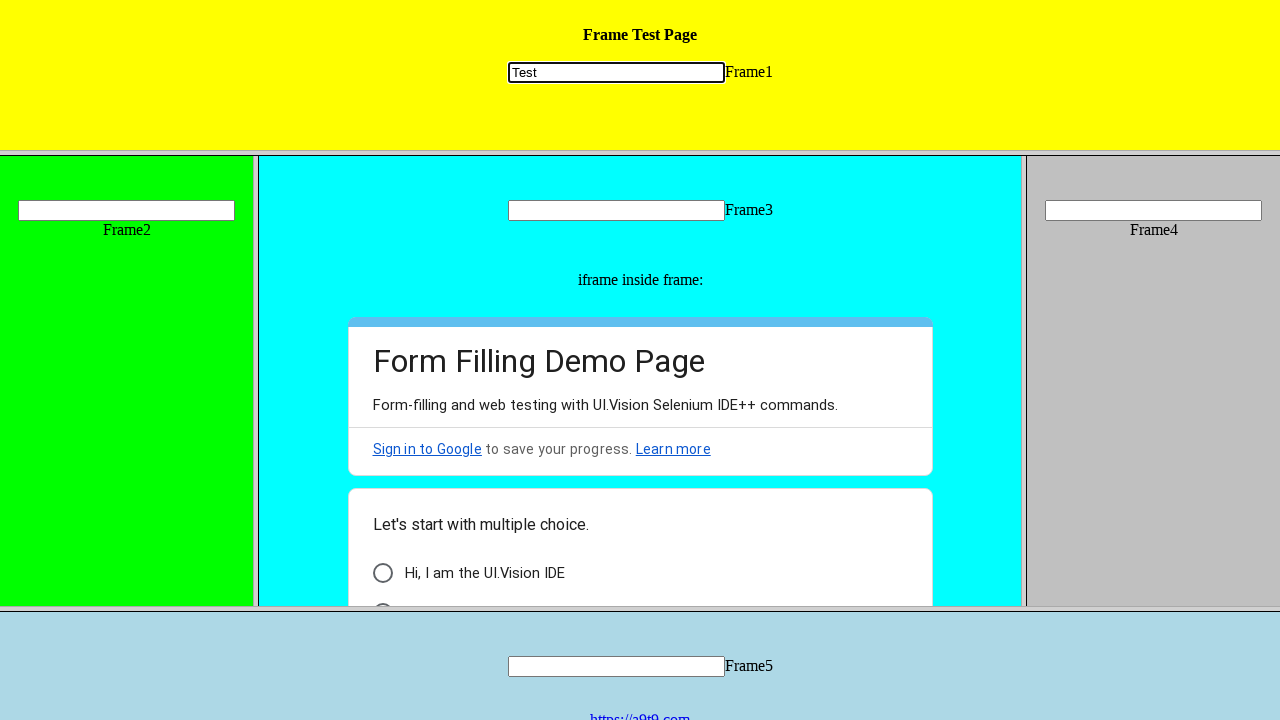

Filled text input in frame 2 with 'Test2' on frame[src='frame_2.html'] >> internal:control=enter-frame >> input[name='mytext2
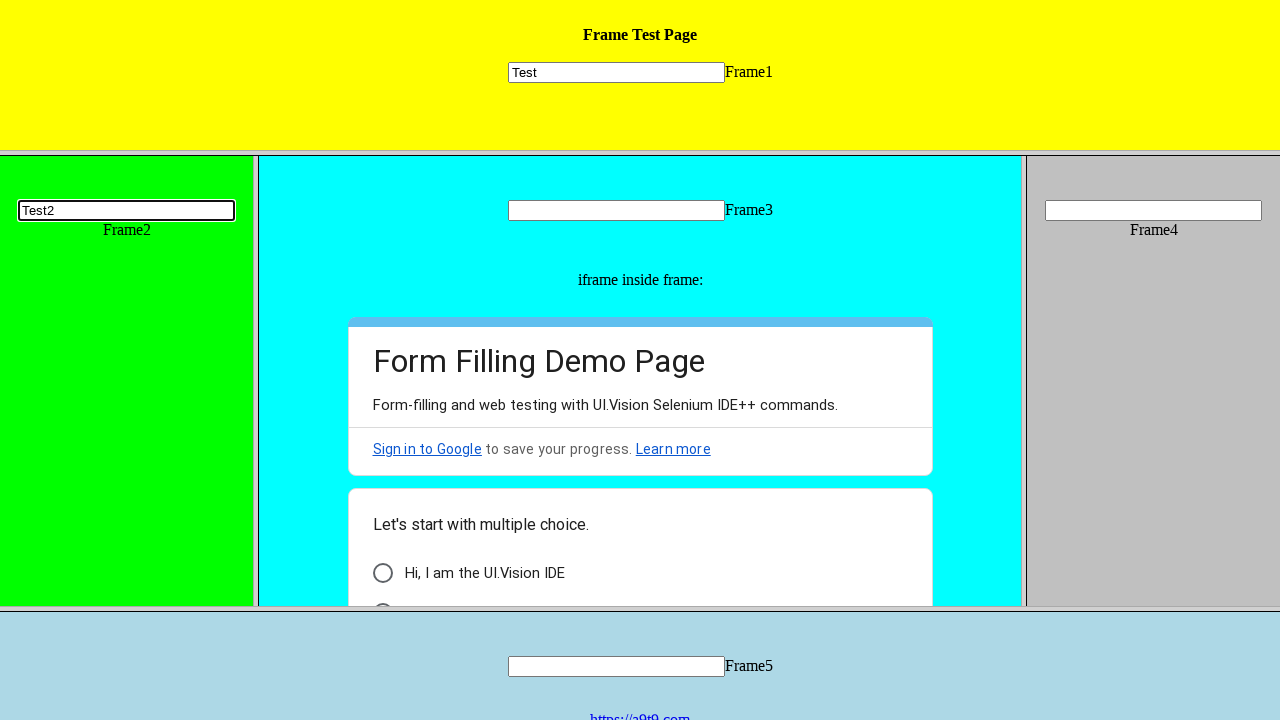

Located frame 3 element
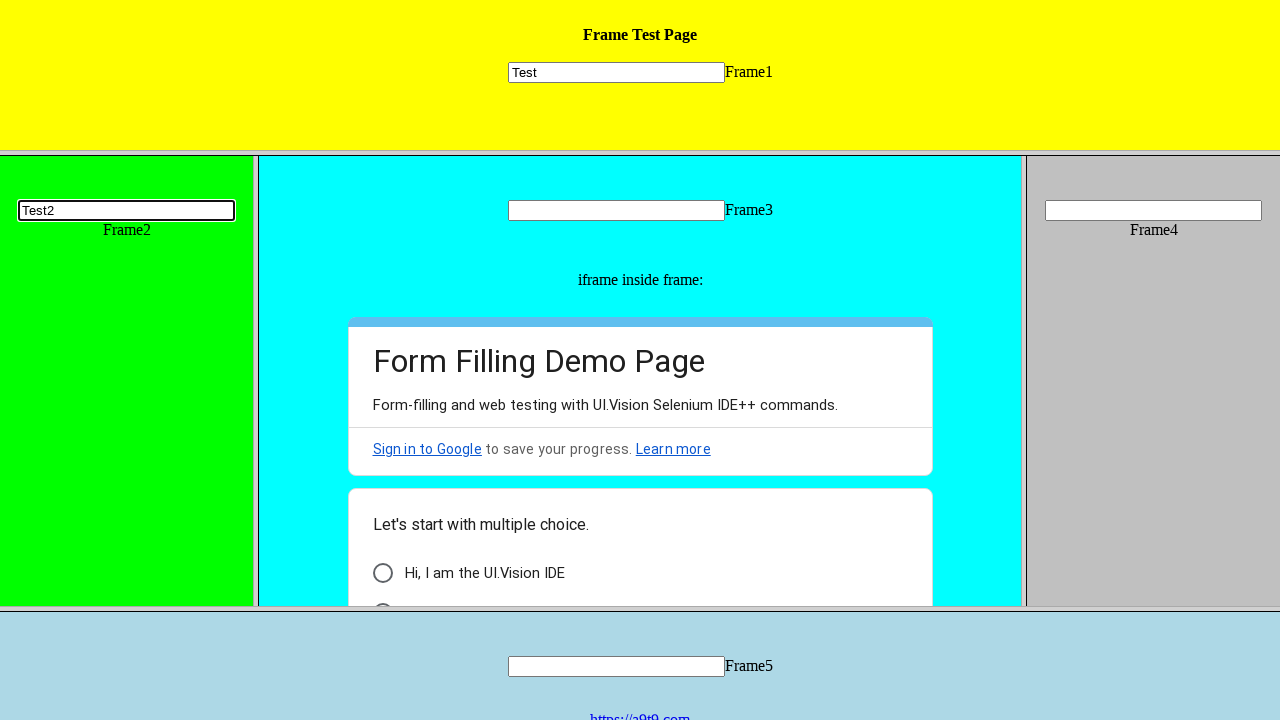

Filled text input in frame 3 with 'aa' on frame[src='frame_3.html'] >> internal:control=enter-frame >> input[name='mytext3
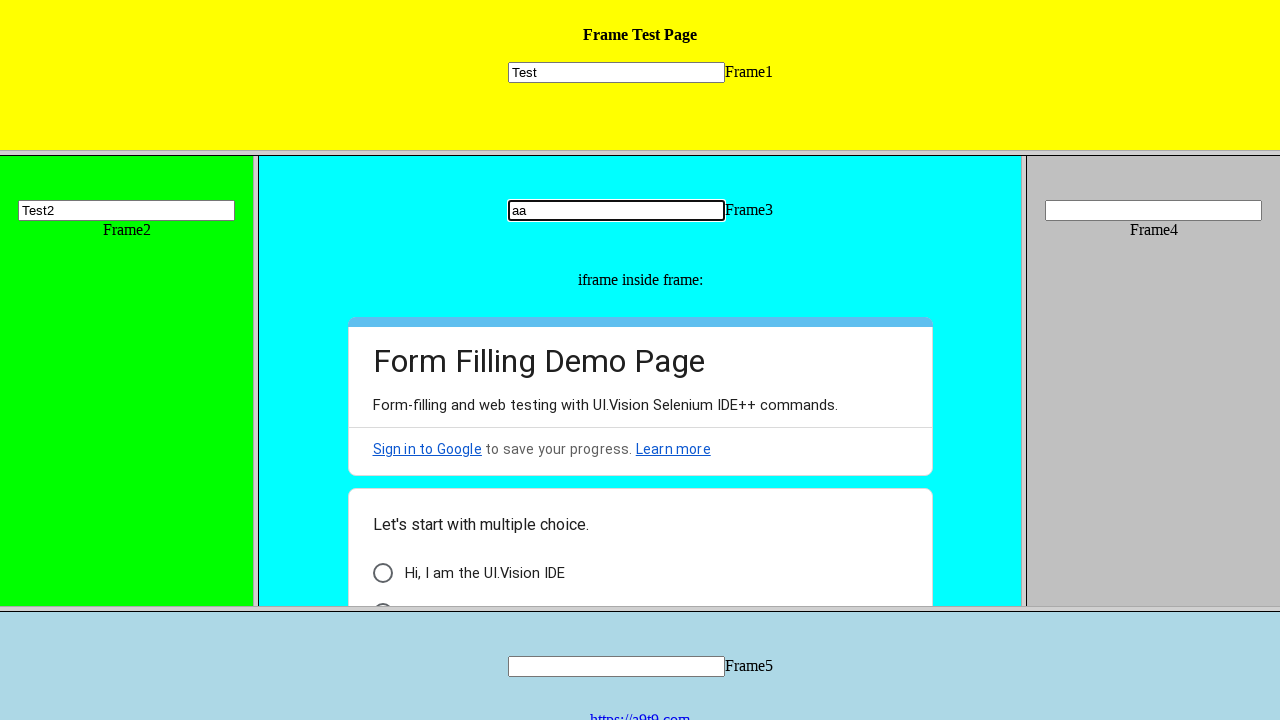

Located inner iframe within frame 3
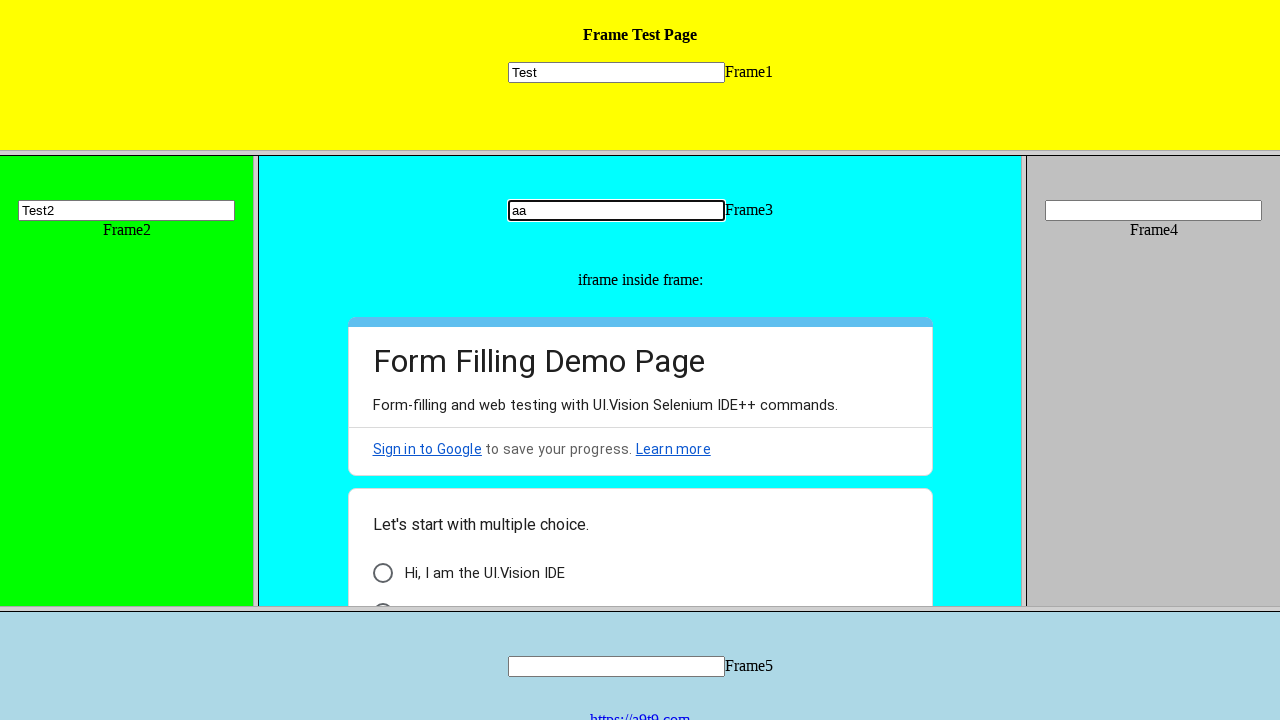

Clicked element in inner iframe at (382, 573) on frame[src='frame_3.html'] >> internal:control=enter-frame >> iframe >> nth=0 >> 
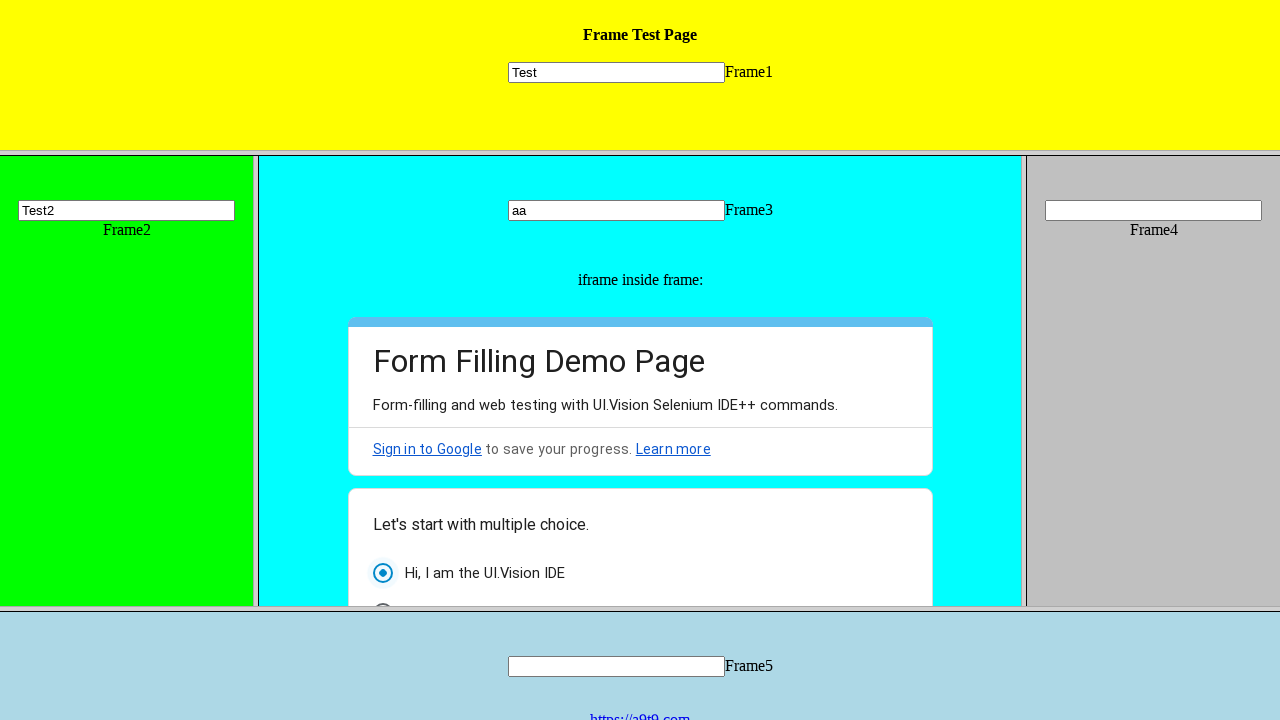

Located frame 4 element
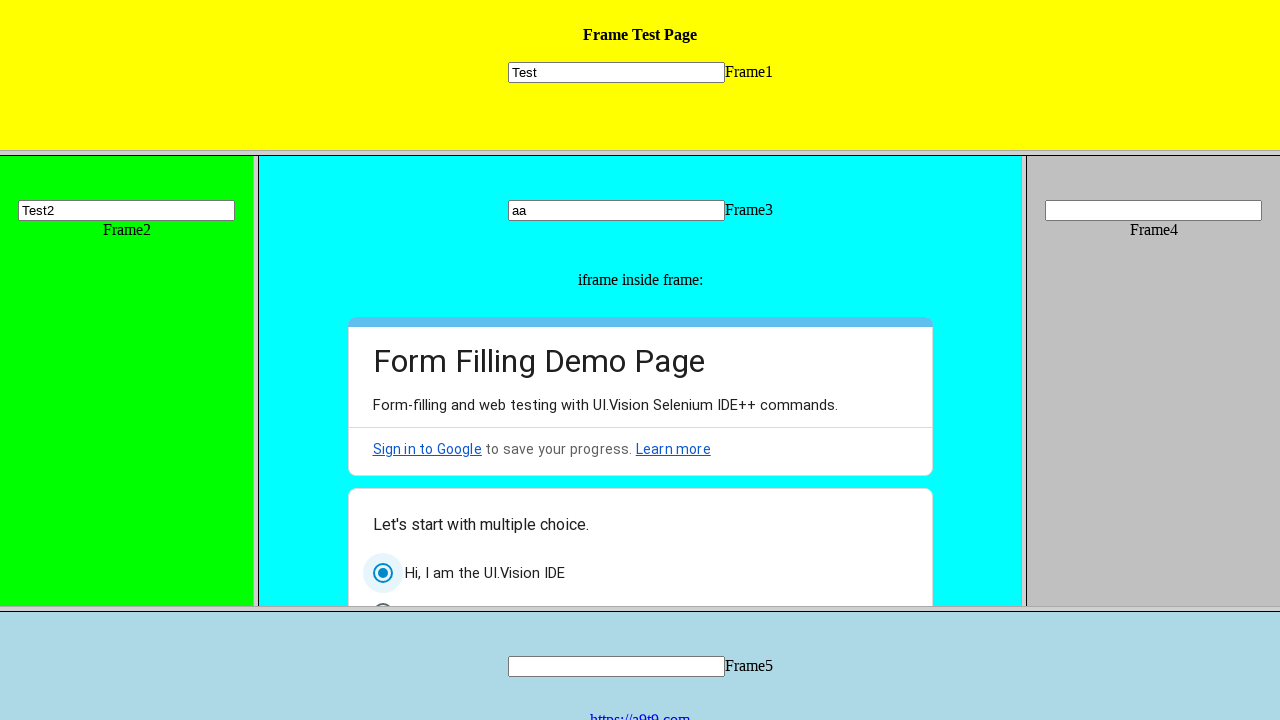

Filled text input in frame 4 with 'aaaaa' on frame[src='frame_4.html'] >> internal:control=enter-frame >> input[name='mytext4
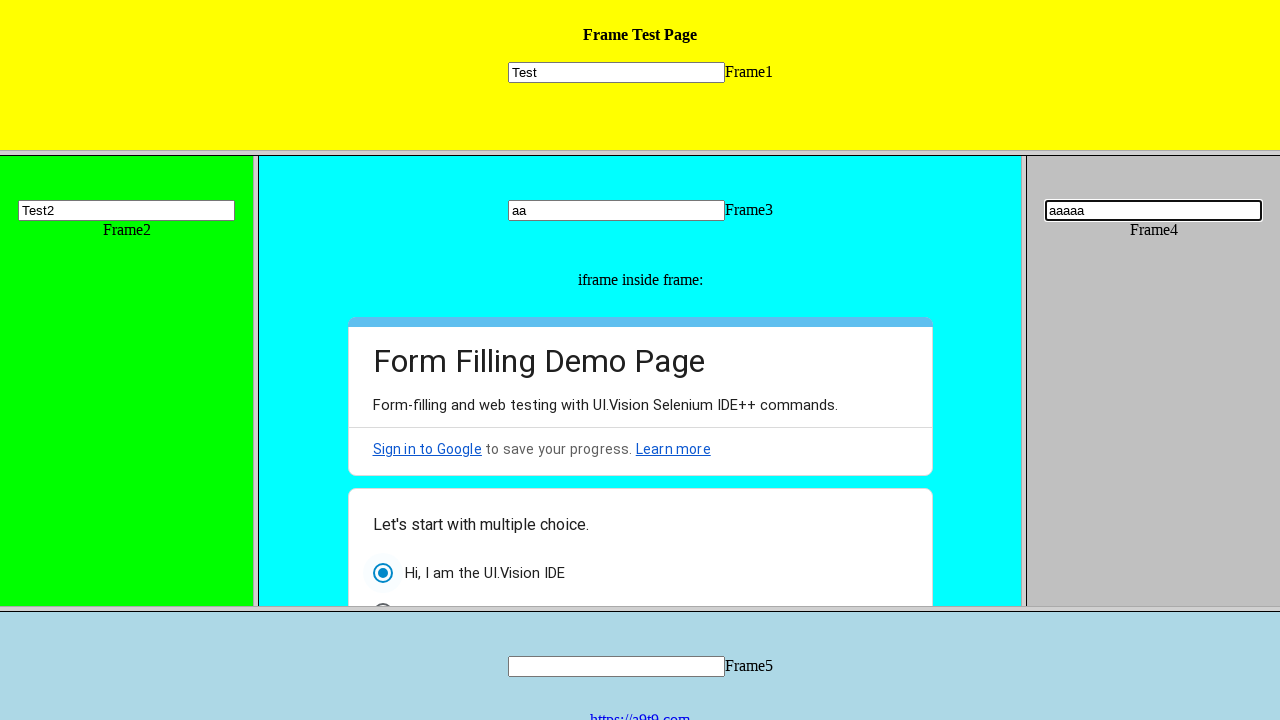

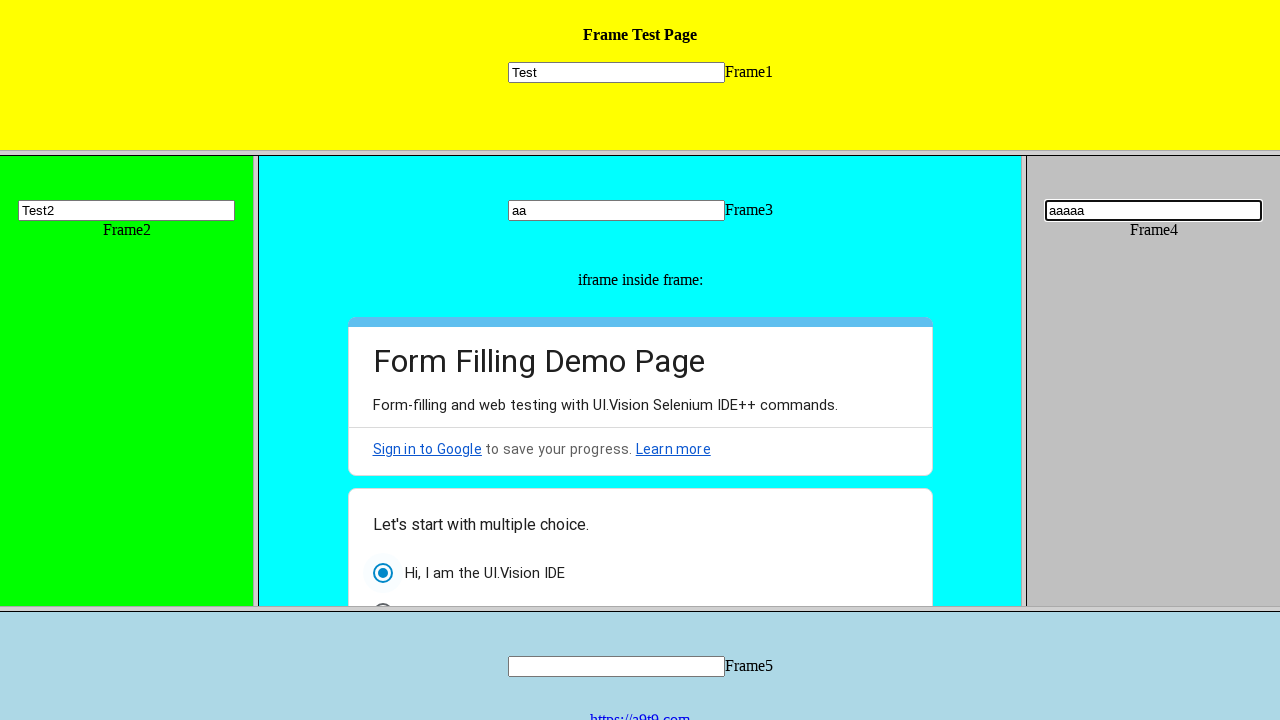